Tests dynamic loading with implicit wait by clicking a button and retrieving dynamically loaded content

Starting URL: http://the-internet.herokuapp.com/dynamic_loading/2

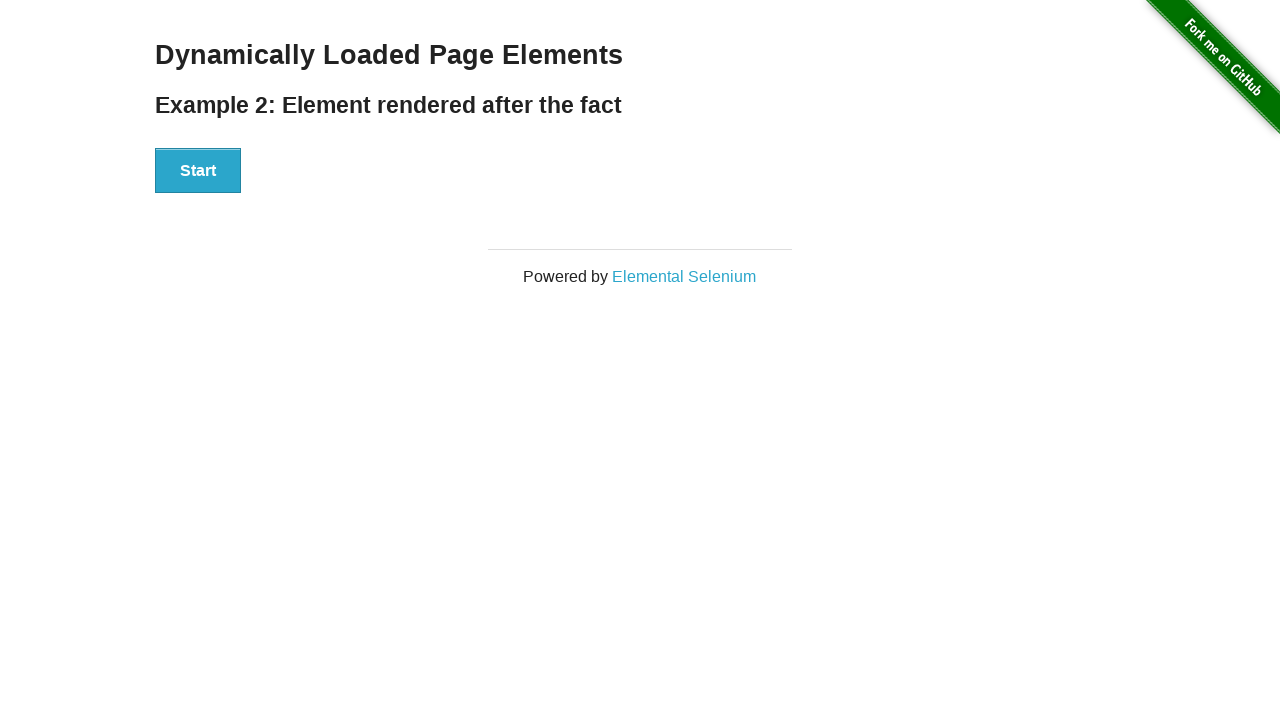

Clicked start button to trigger dynamic loading at (198, 171) on button
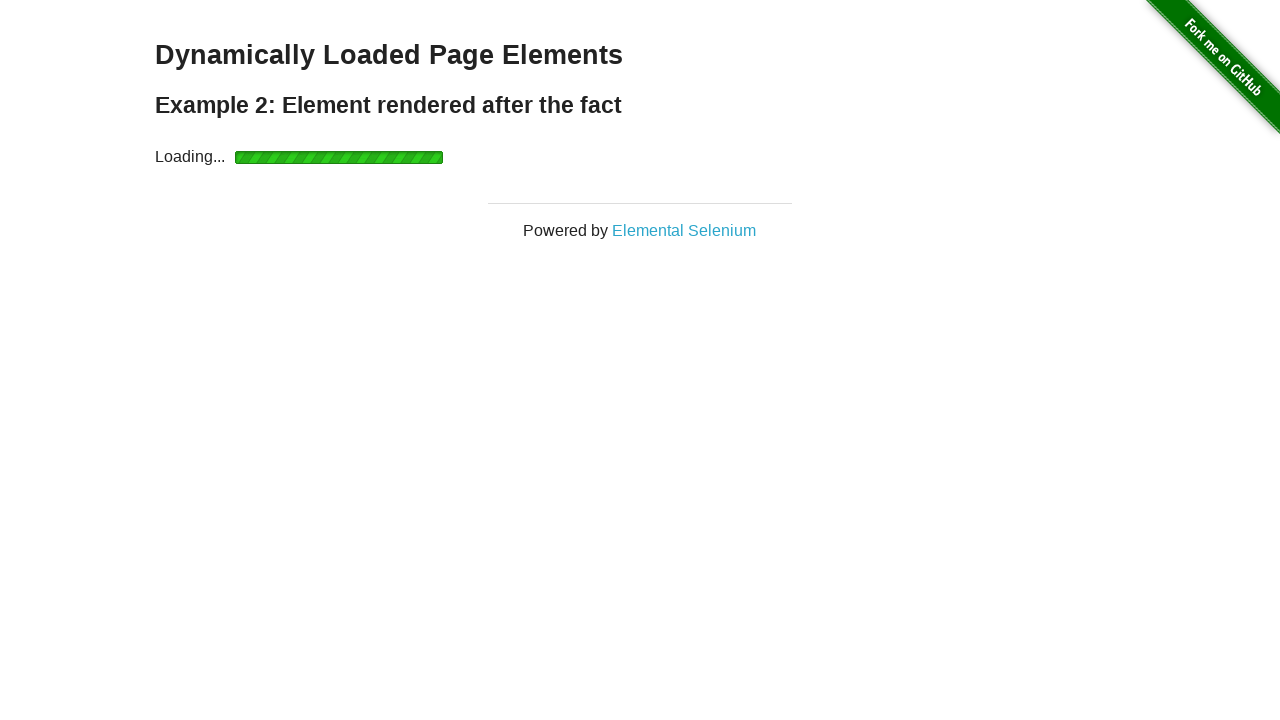

Dynamically loaded finish element appeared
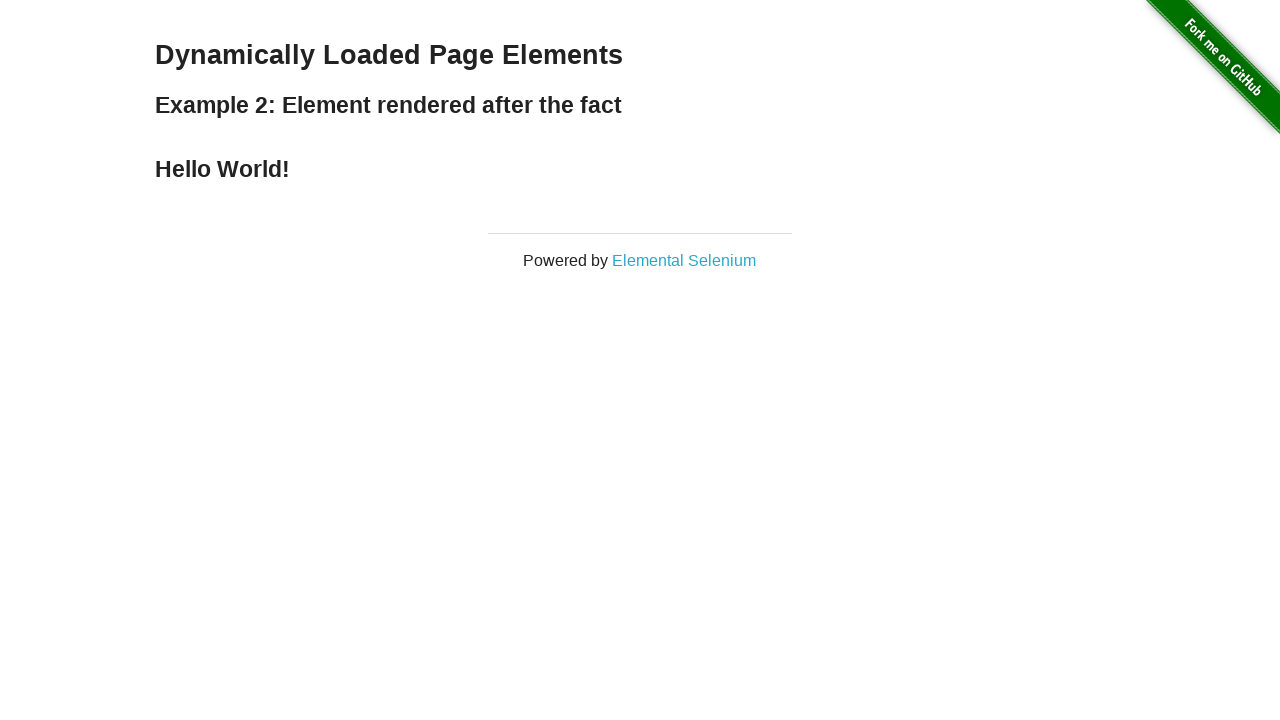

Retrieved dynamically loaded content: Hello World!
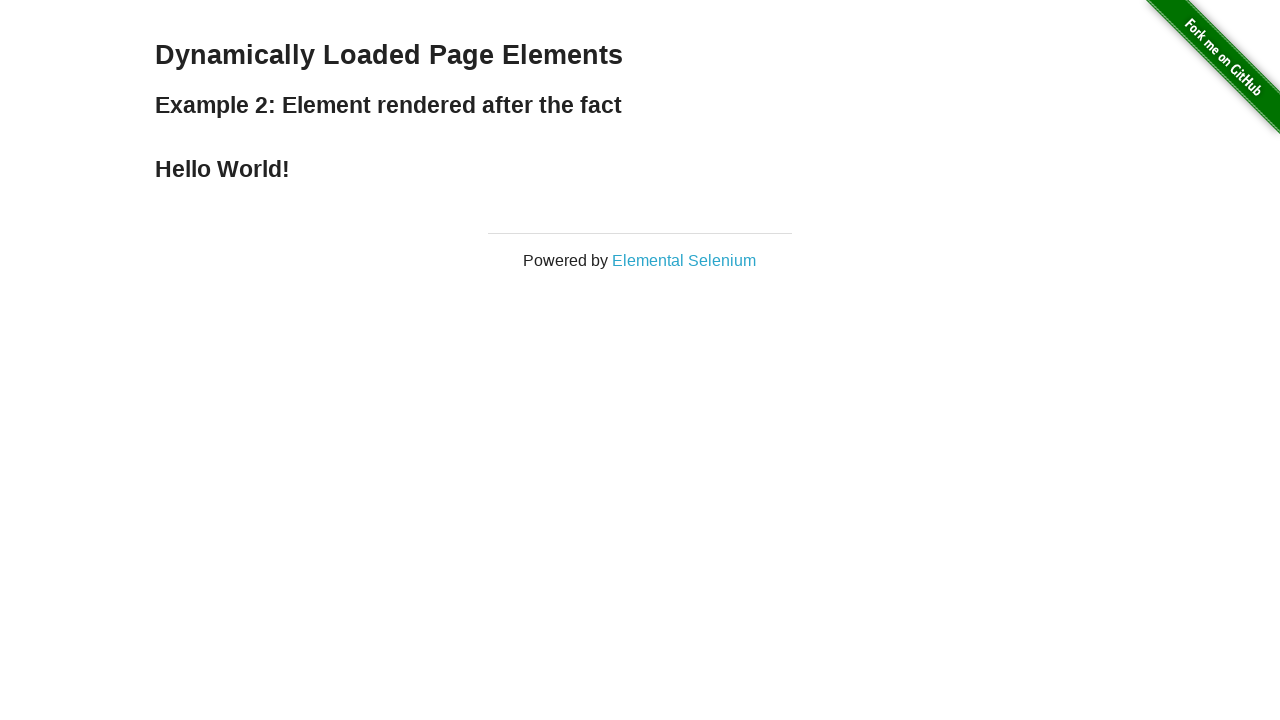

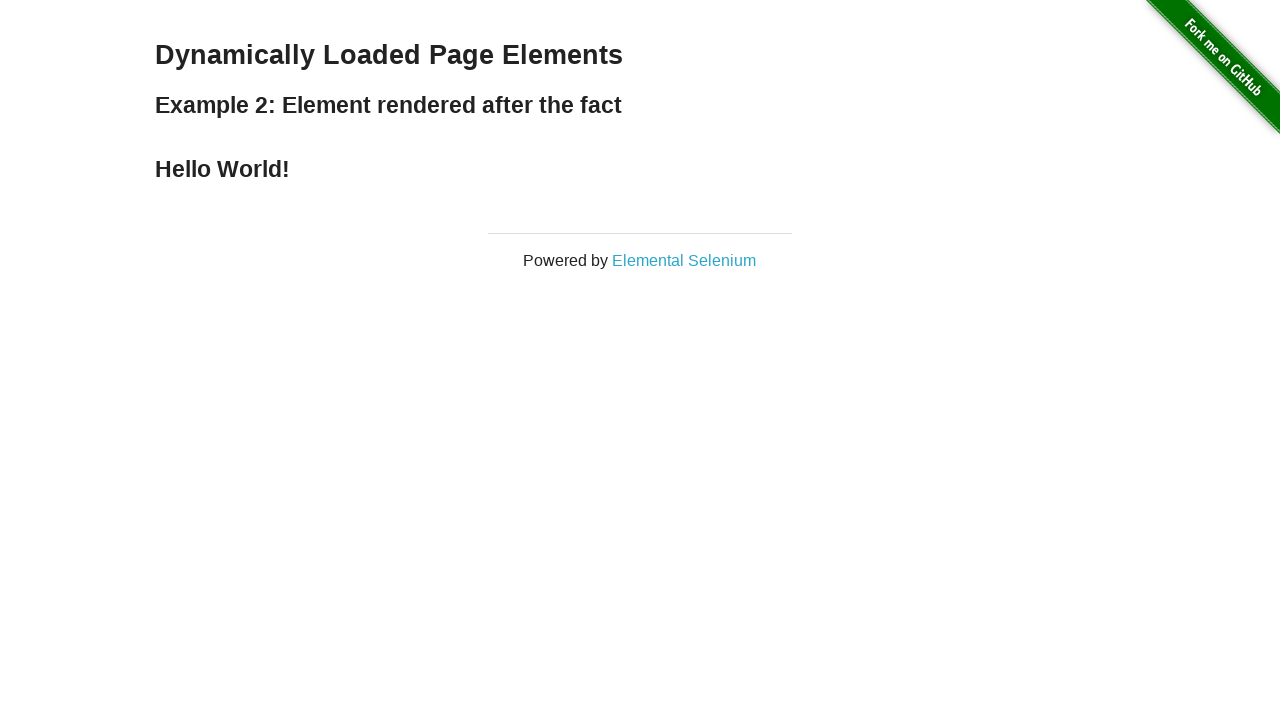